Demonstrates click-and-hold, move, and release mouse actions for manual drag operation

Starting URL: https://crossbrowsertesting.github.io/drag-and-drop

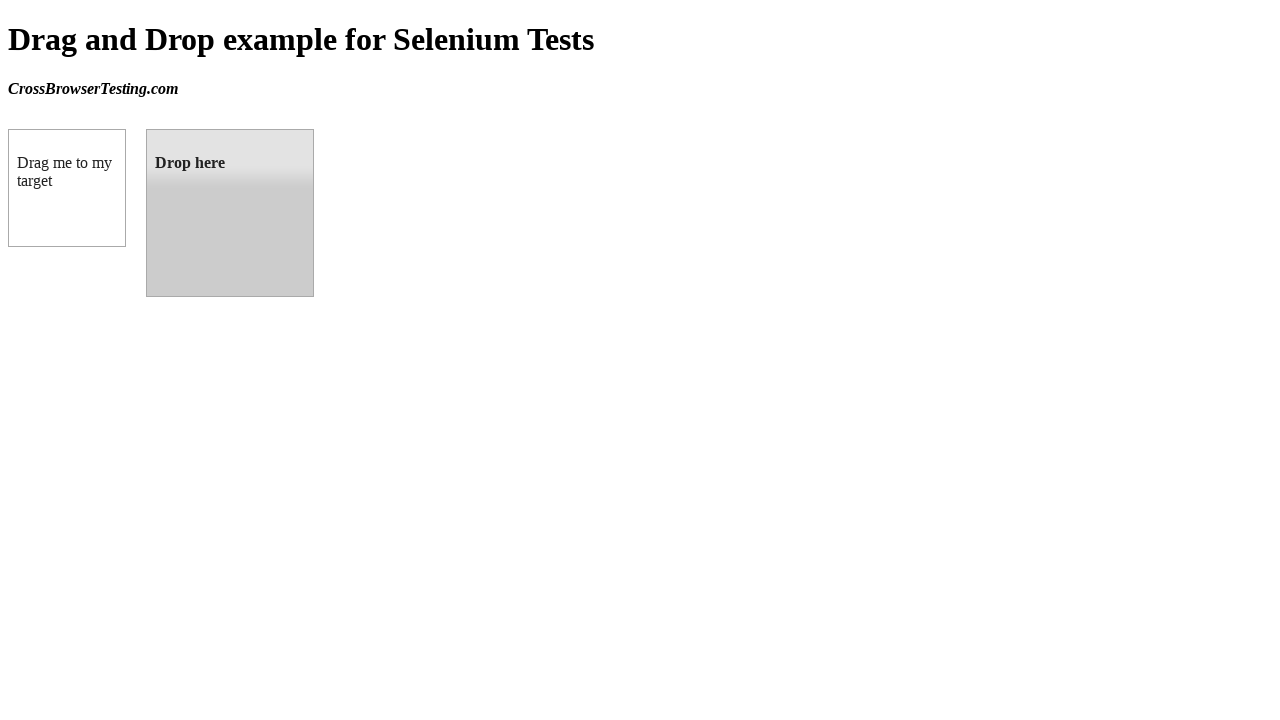

Located draggable element
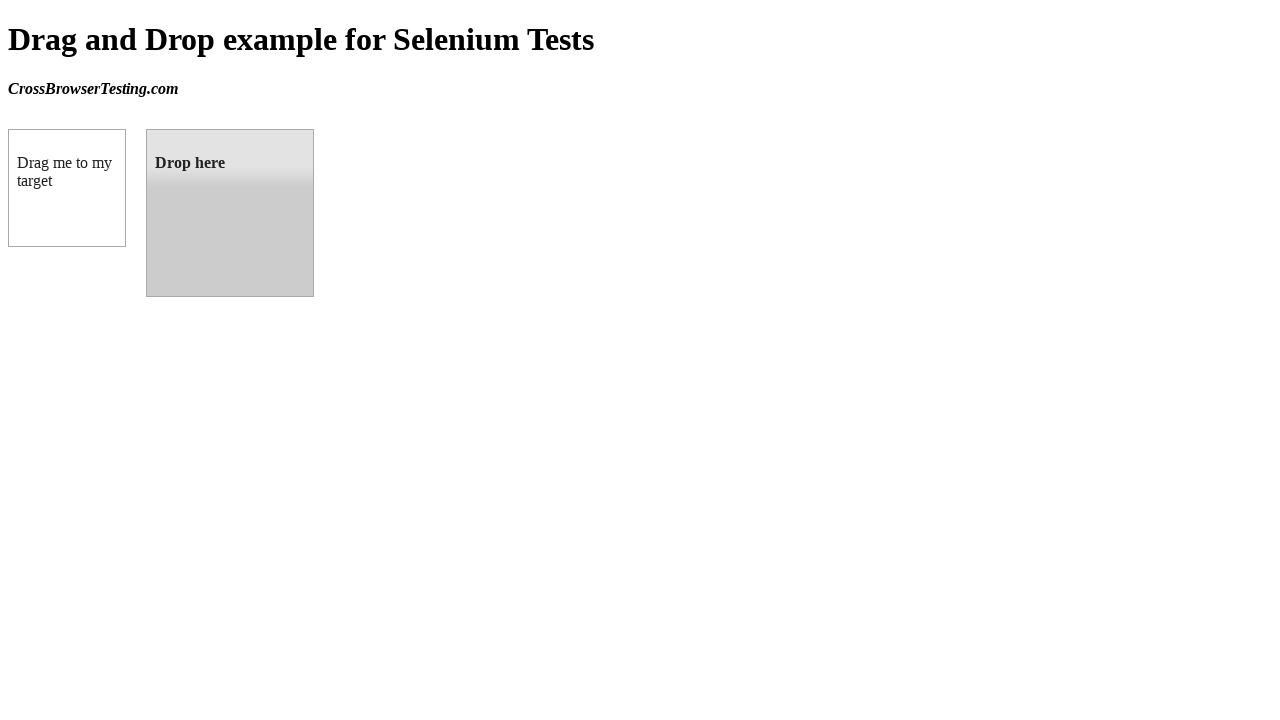

Located droppable element
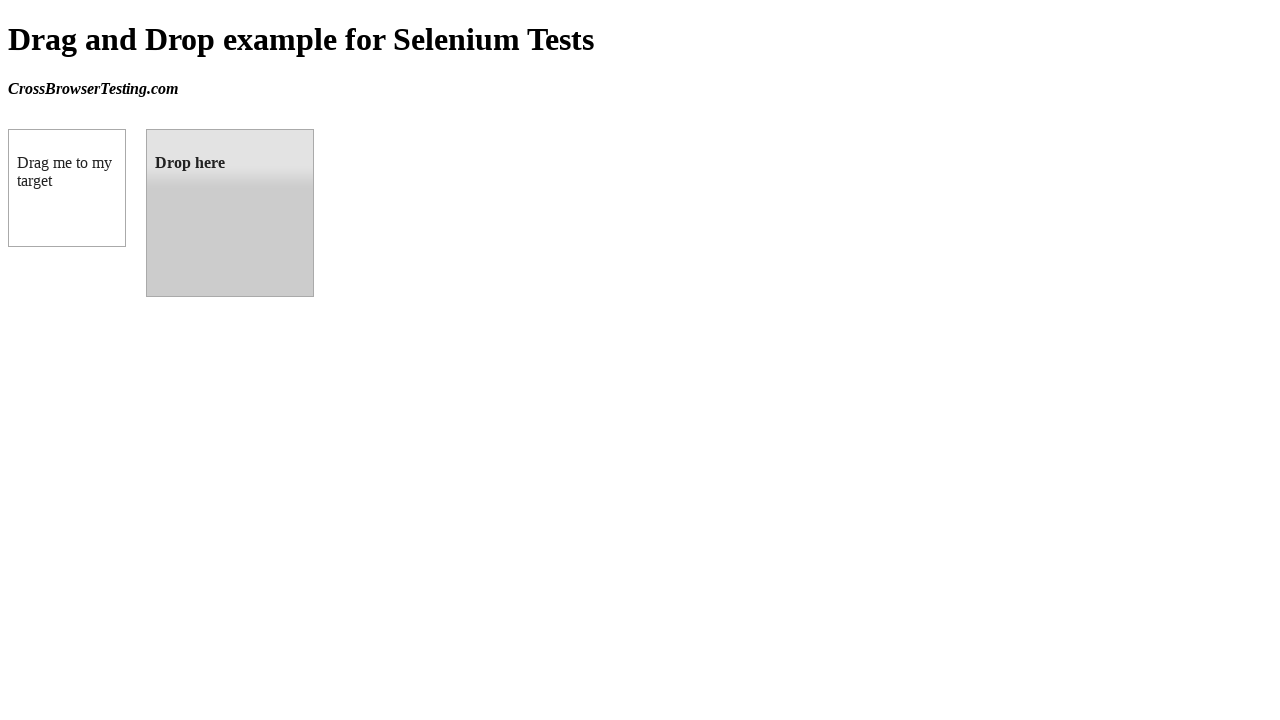

Retrieved bounding box of draggable element
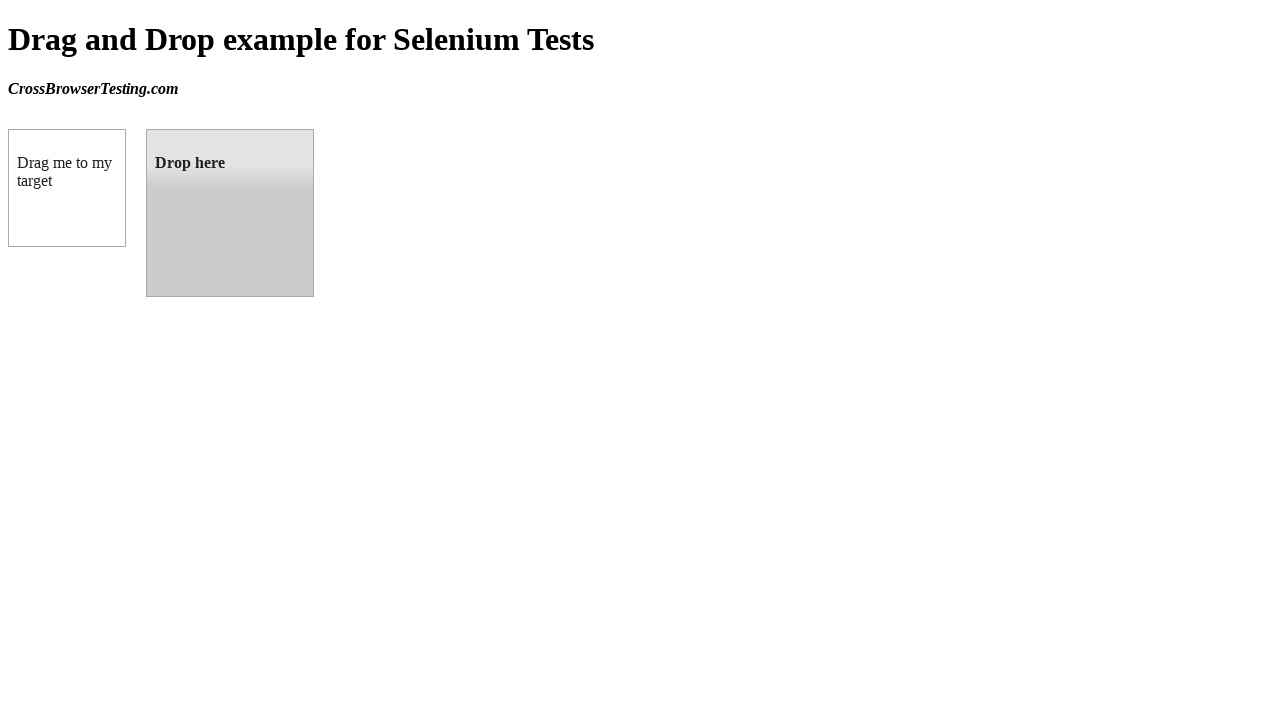

Retrieved bounding box of droppable element
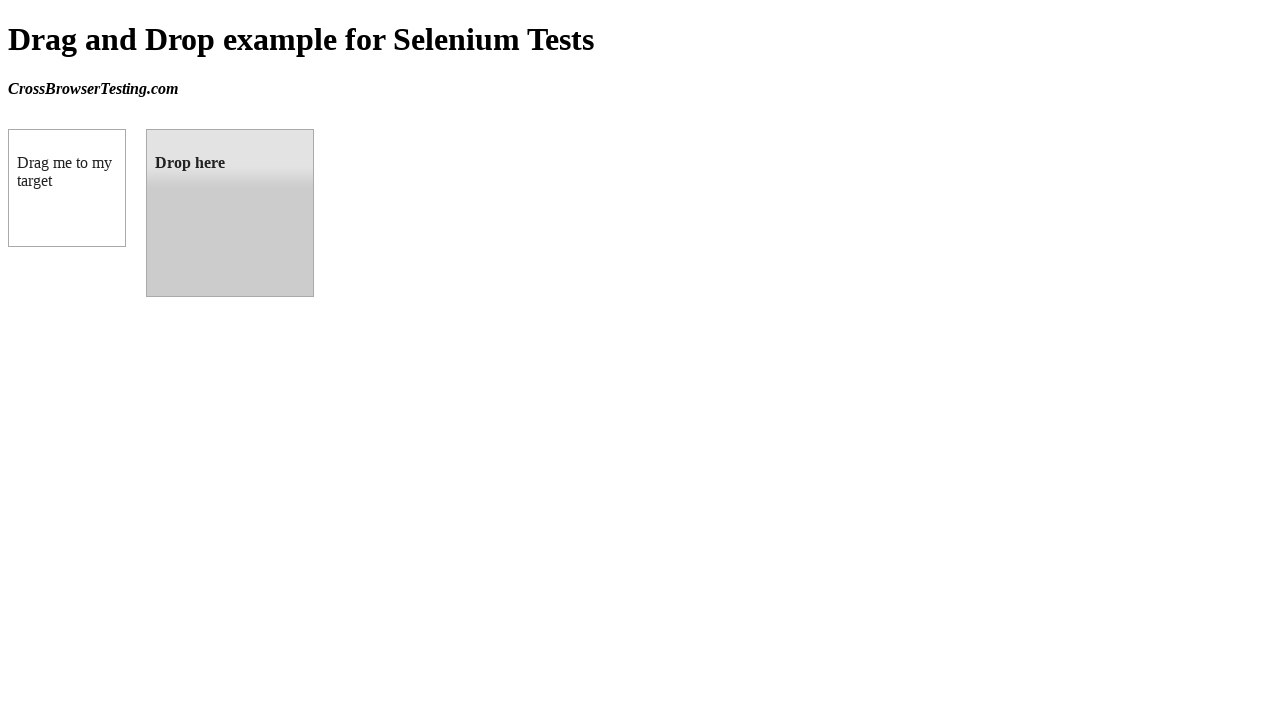

Moved mouse to center of draggable element at (67, 188)
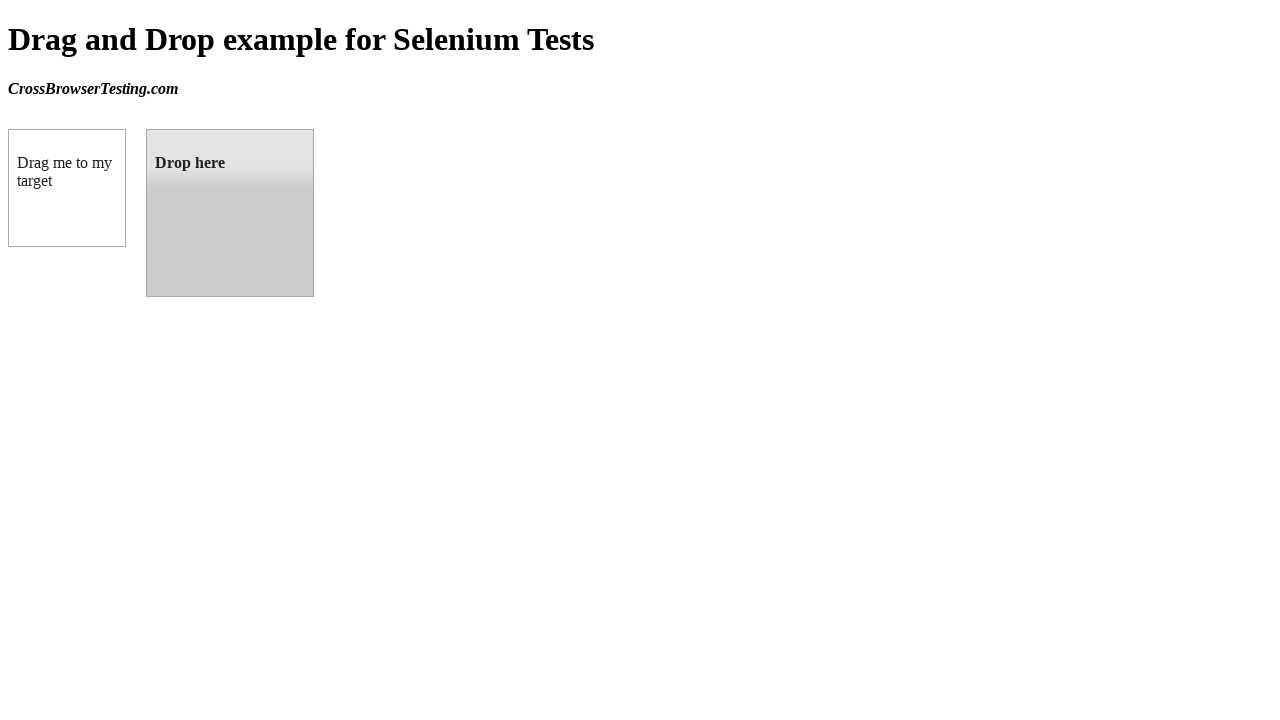

Pressed mouse button down (click-and-hold) at (67, 188)
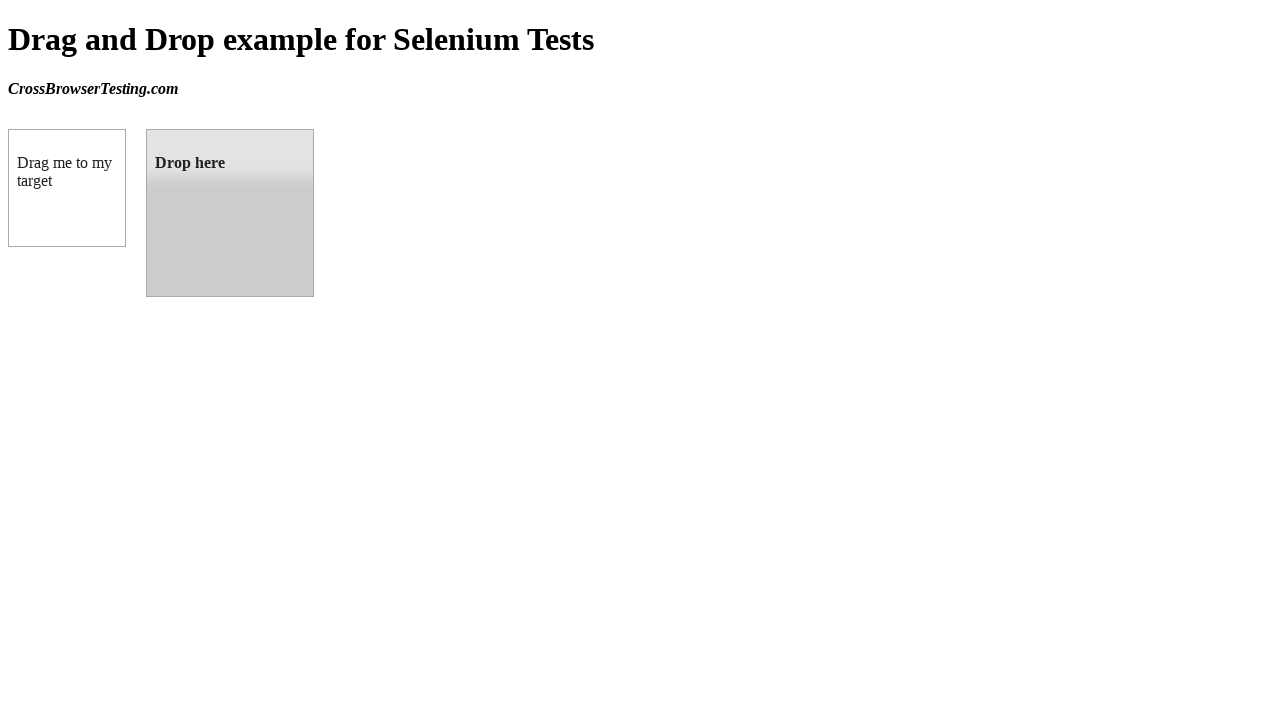

Dragged mouse to center of droppable element at (230, 213)
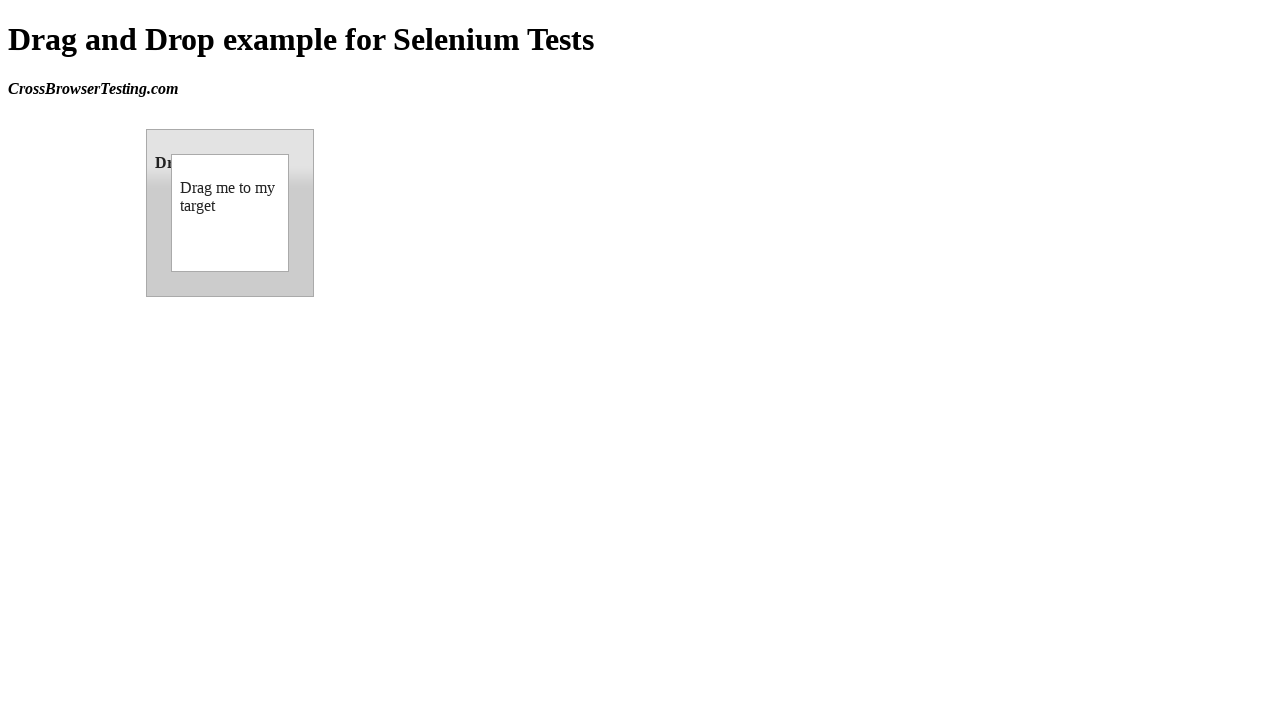

Released mouse button (completed drag operation) at (230, 213)
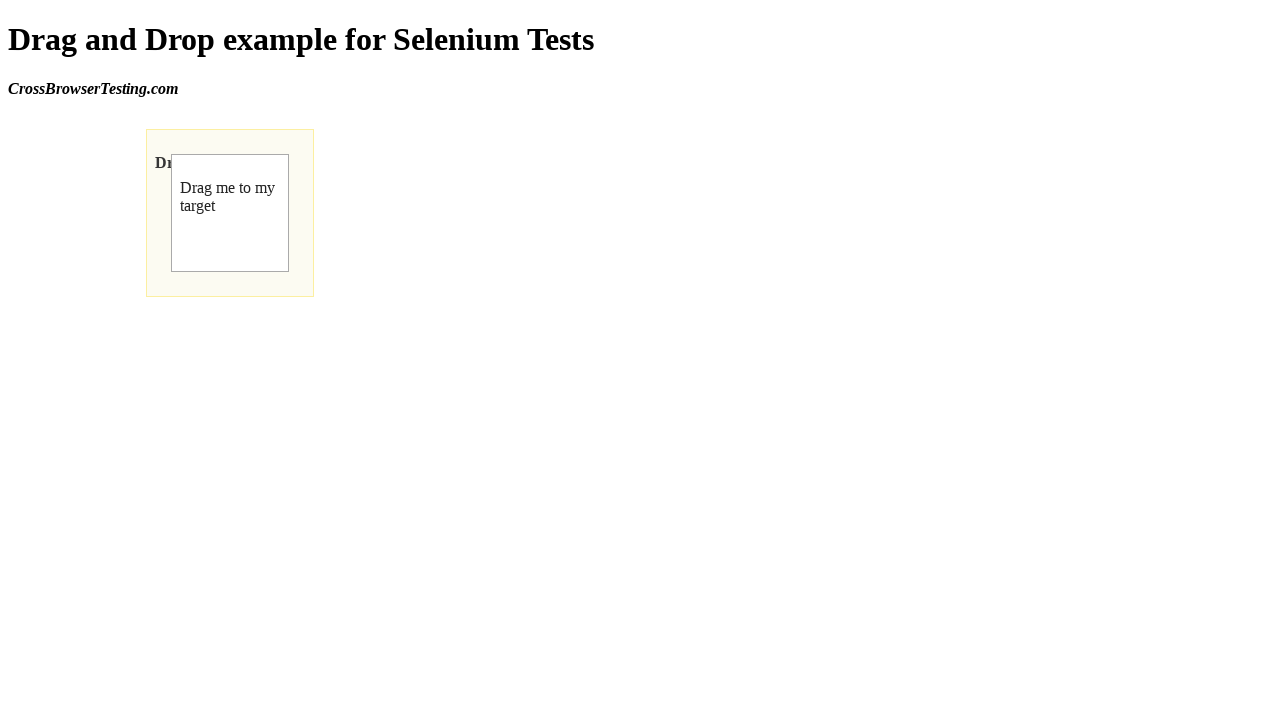

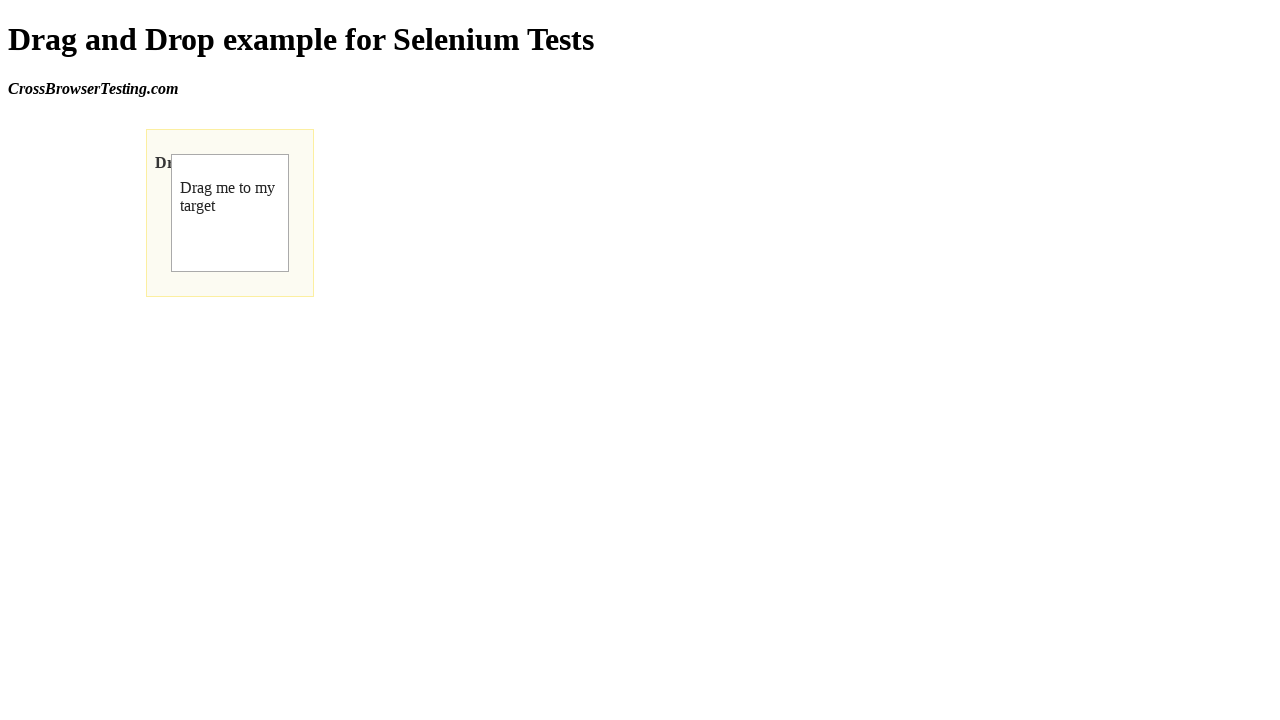